Tests the sign-in form validation by clicking the enter button without filling any credentials and verifying that an error message is displayed.

Starting URL: http://demo.automationtesting.in/SignIn.html

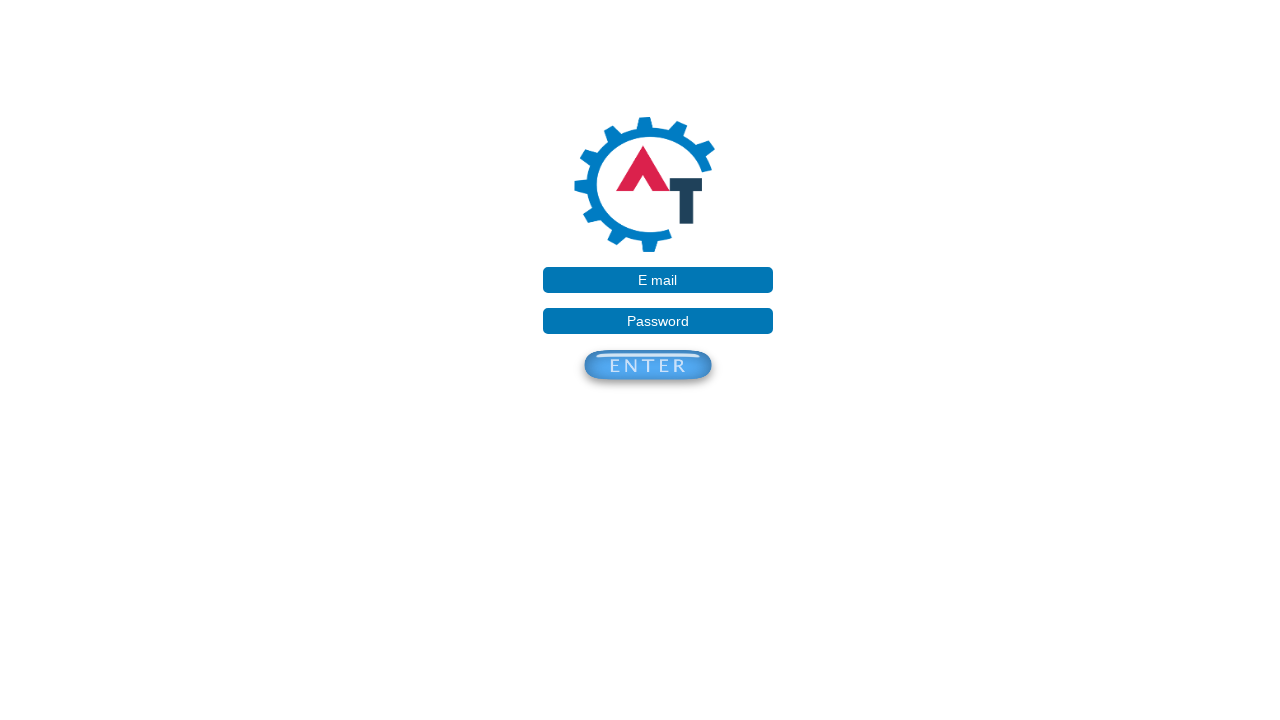

Clicked enter button without filling any credentials at (648, 369) on xpath=//*[@id='enterbtn']
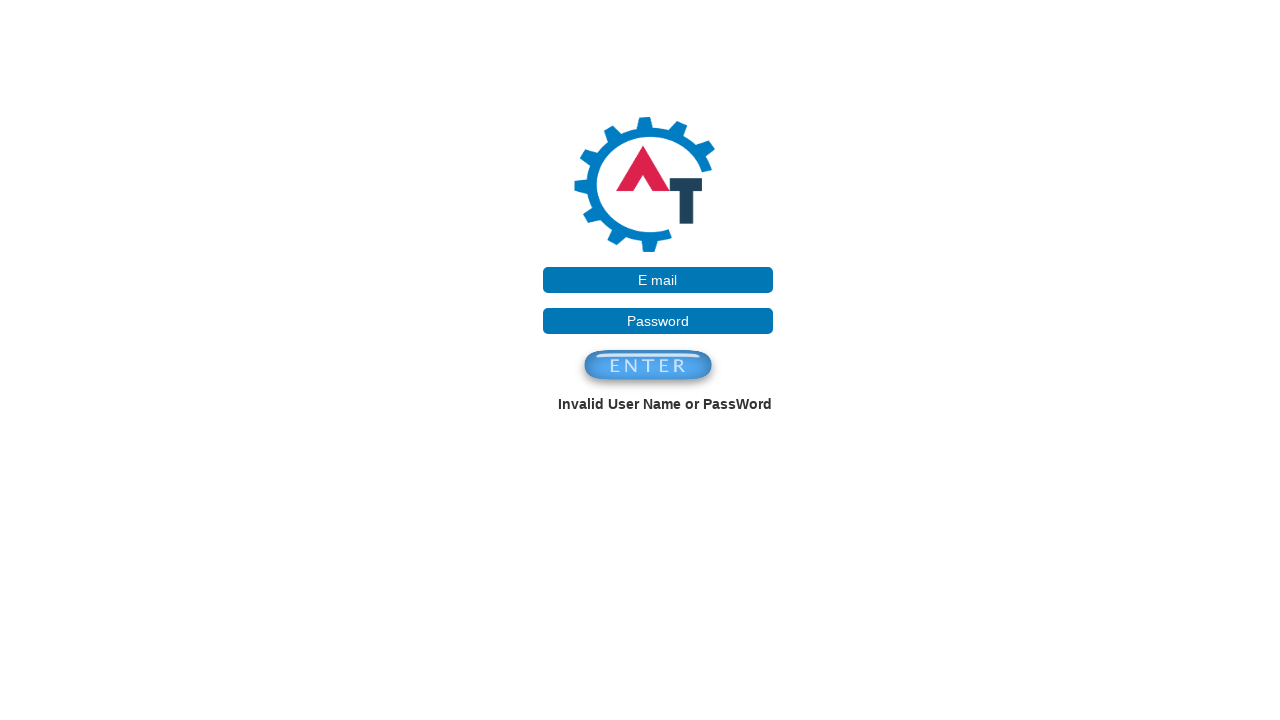

Error message element appeared on the page
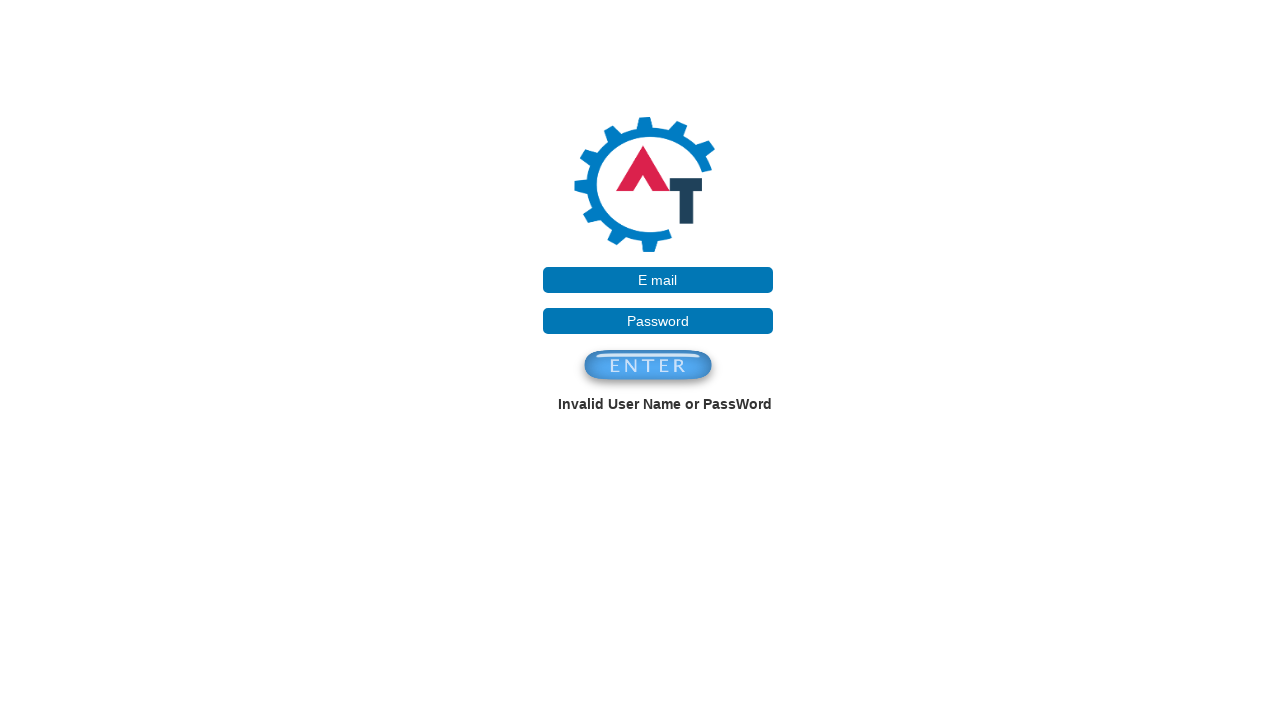

Located error message element
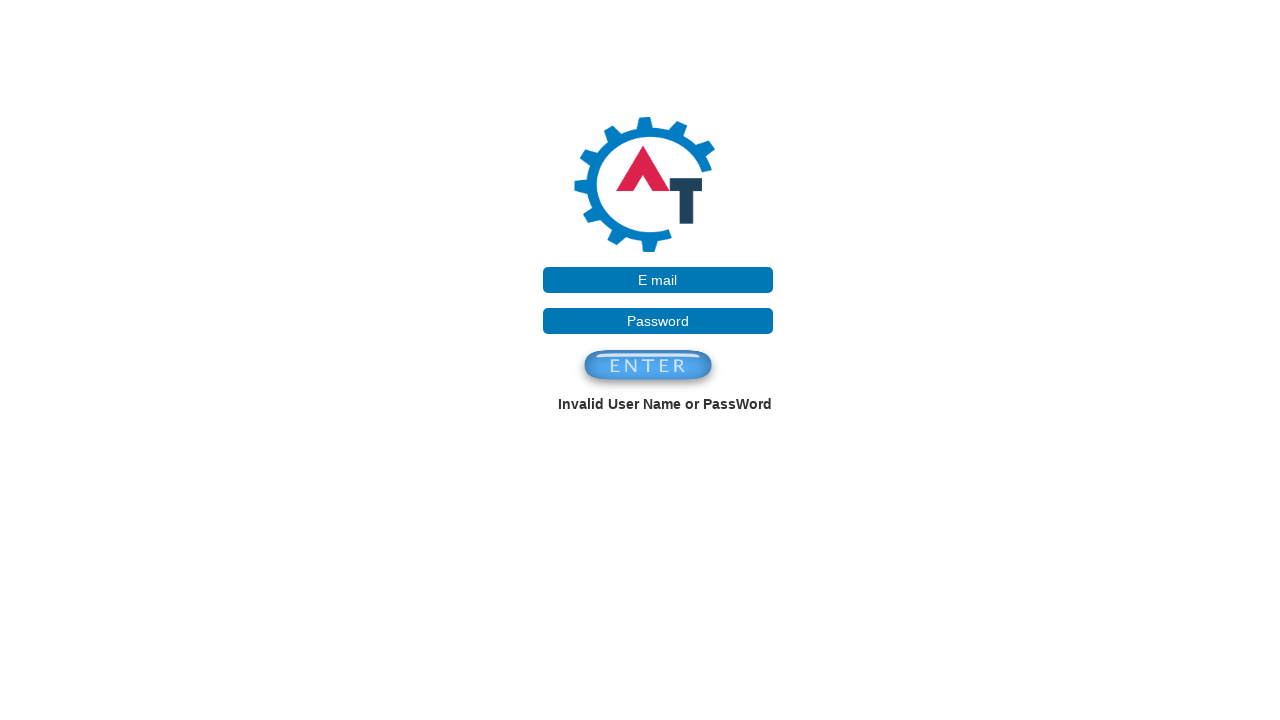

Retrieved and printed error message text: ' Invalid User Name or PassWord '
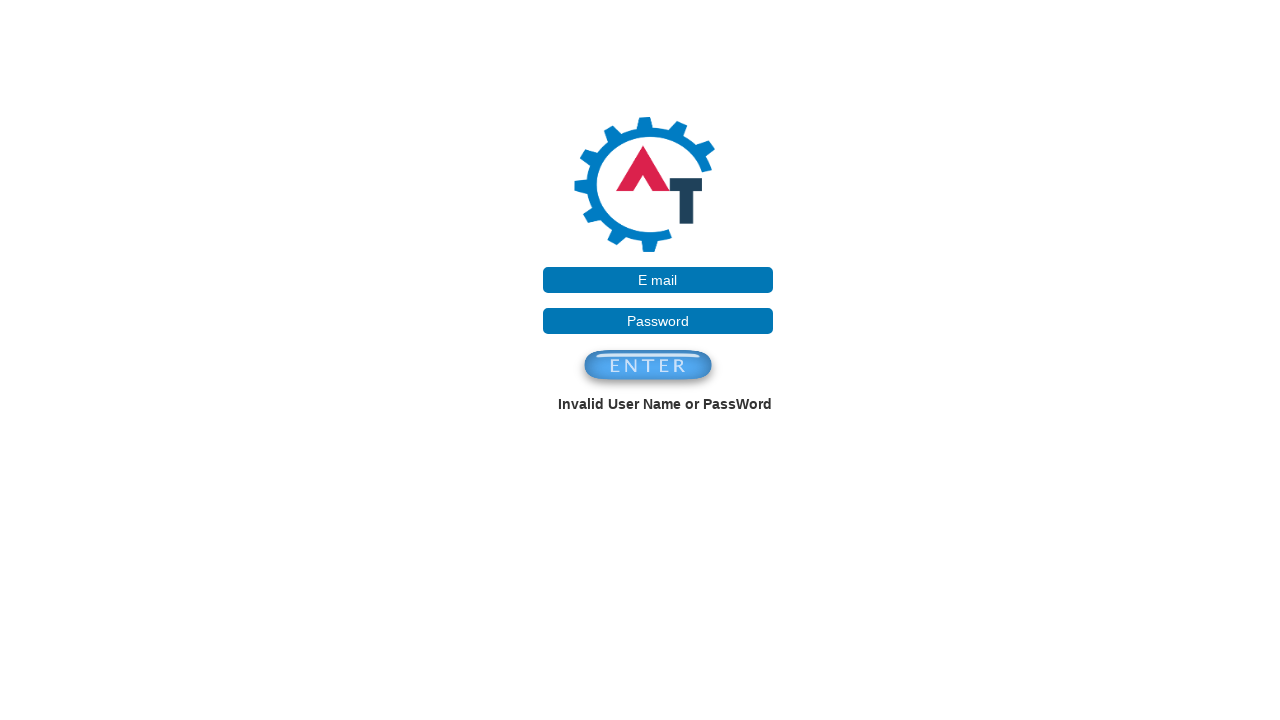

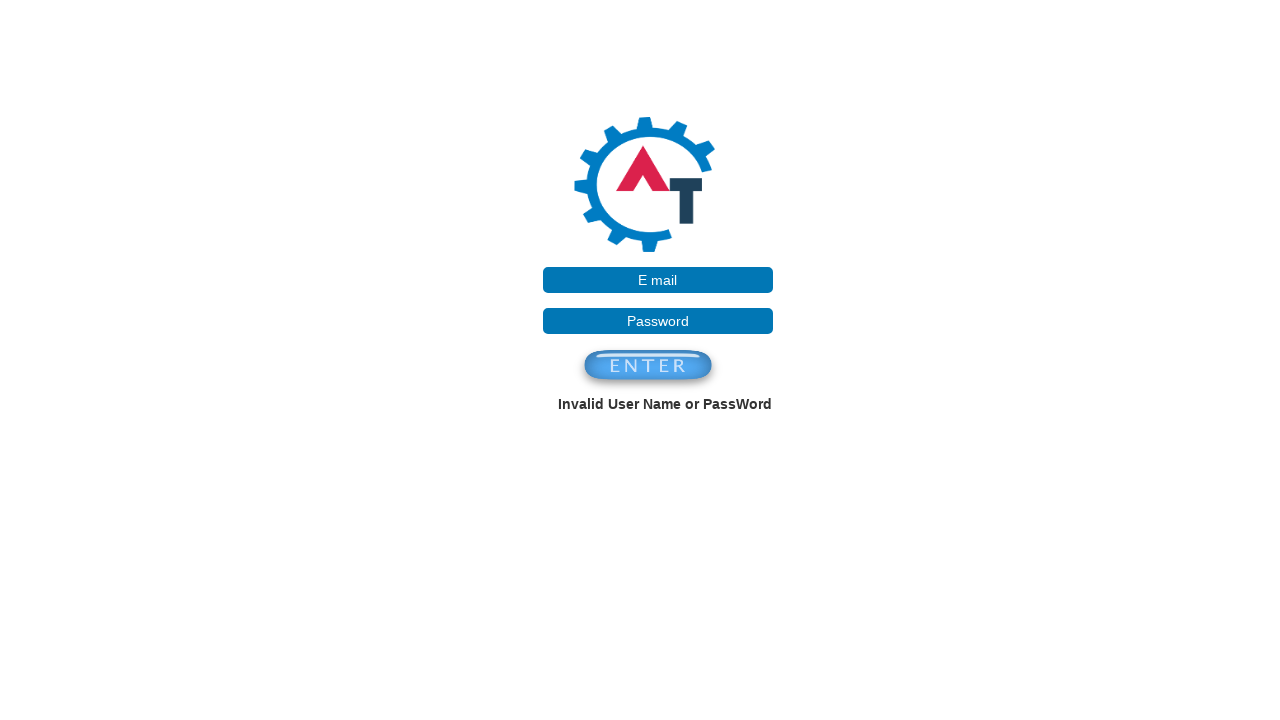